Tests drag and drop functionality on the jQuery UI droppable demo page by dragging a draggable element onto a droppable target within an iframe.

Starting URL: https://jqueryui.com/droppable/

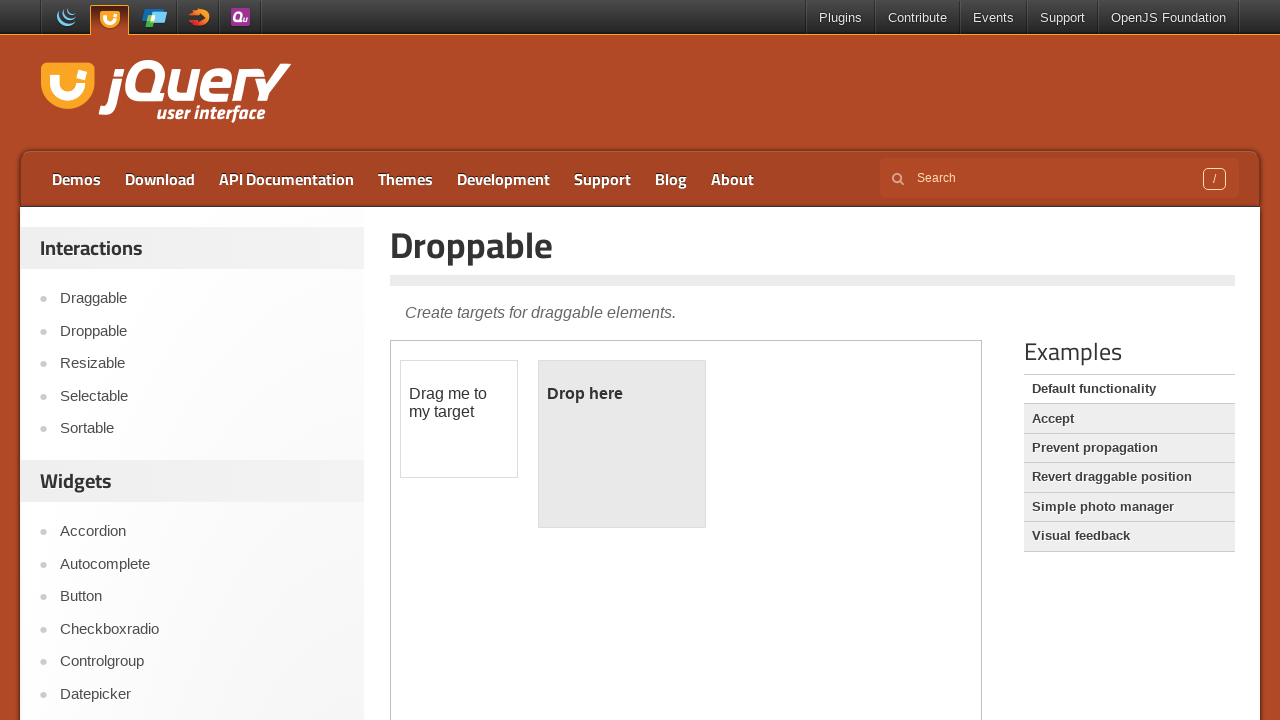

Page loaded and DOM content is ready
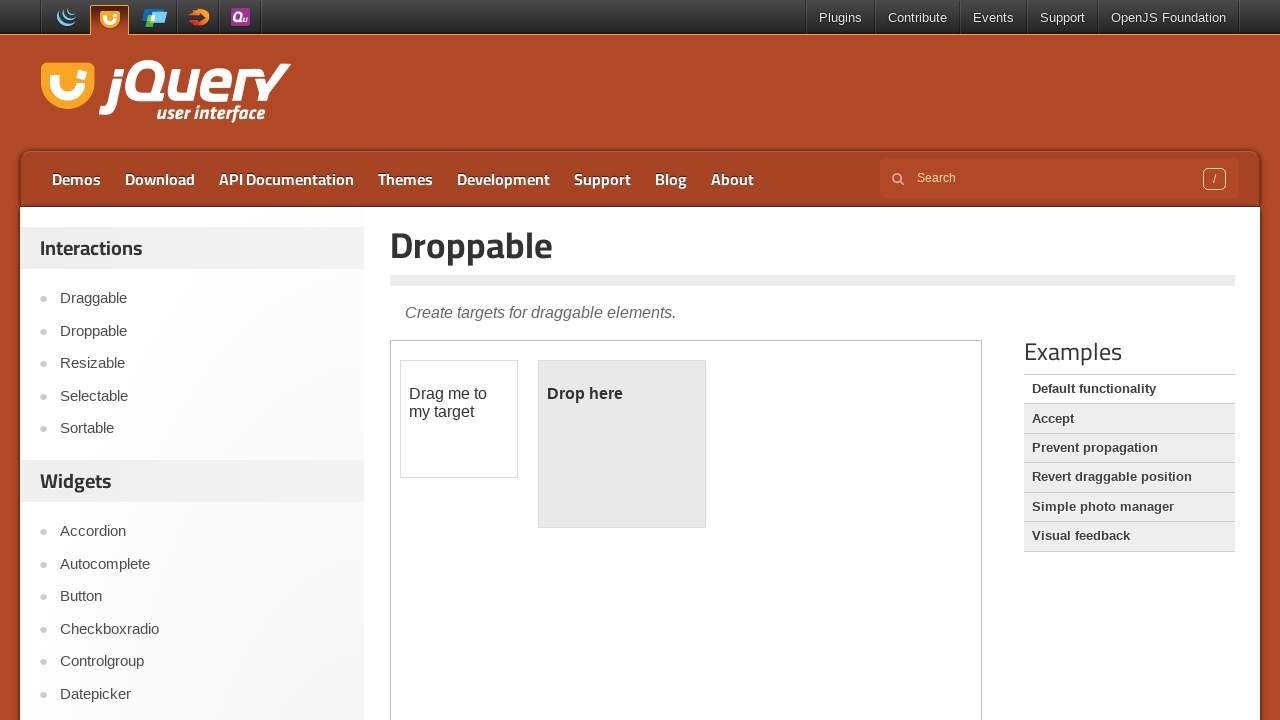

Located the demo iframe containing drag and drop elements
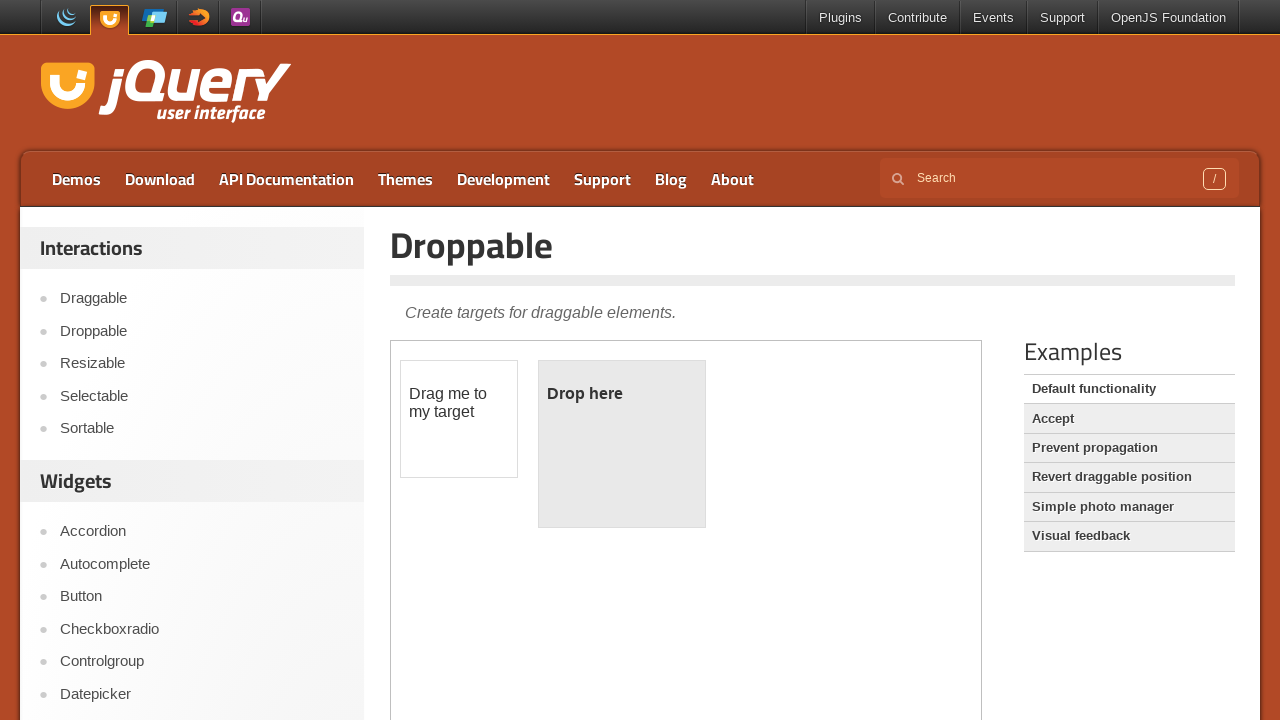

Located the draggable element within the iframe
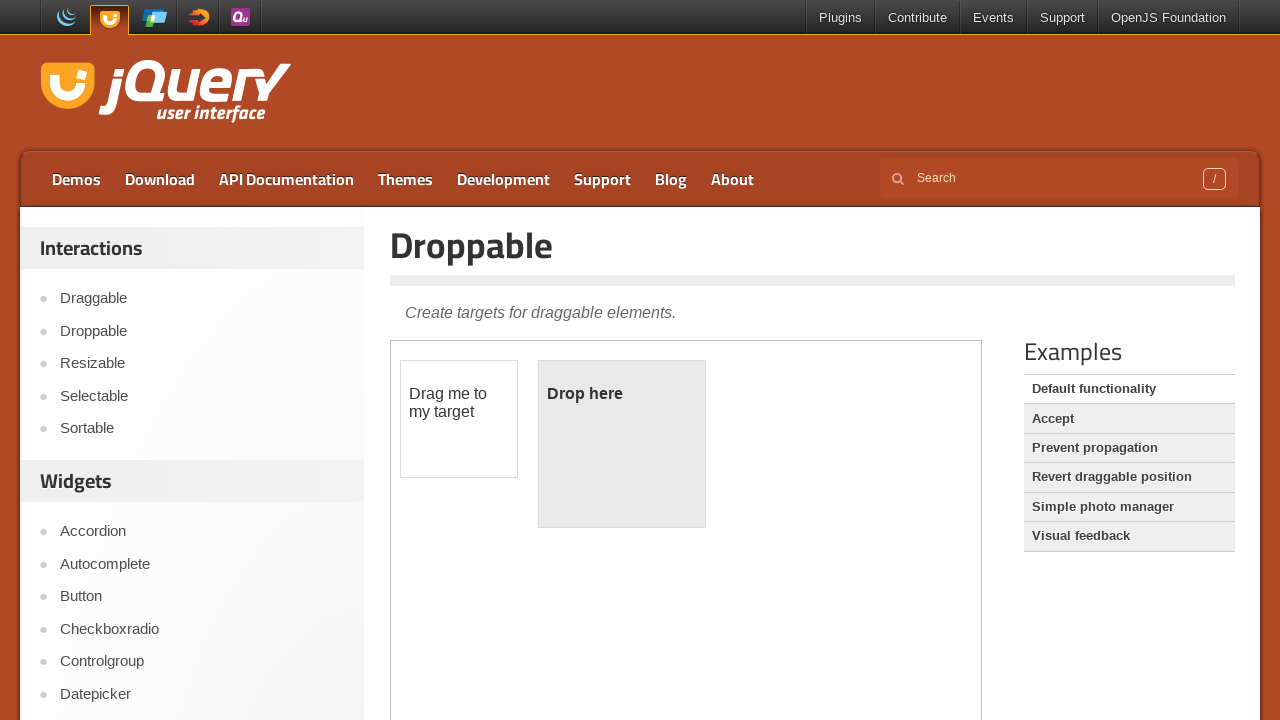

Located the droppable target element within the iframe
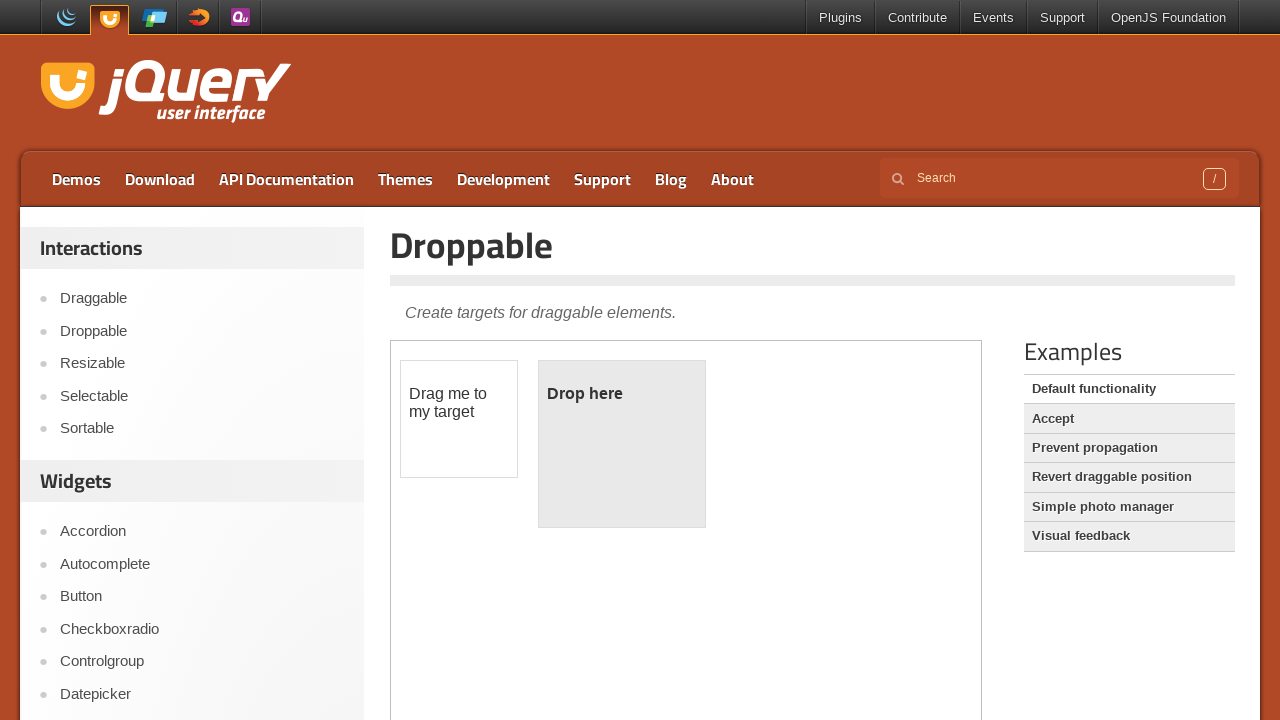

Dragged the draggable element onto the droppable target at (622, 444)
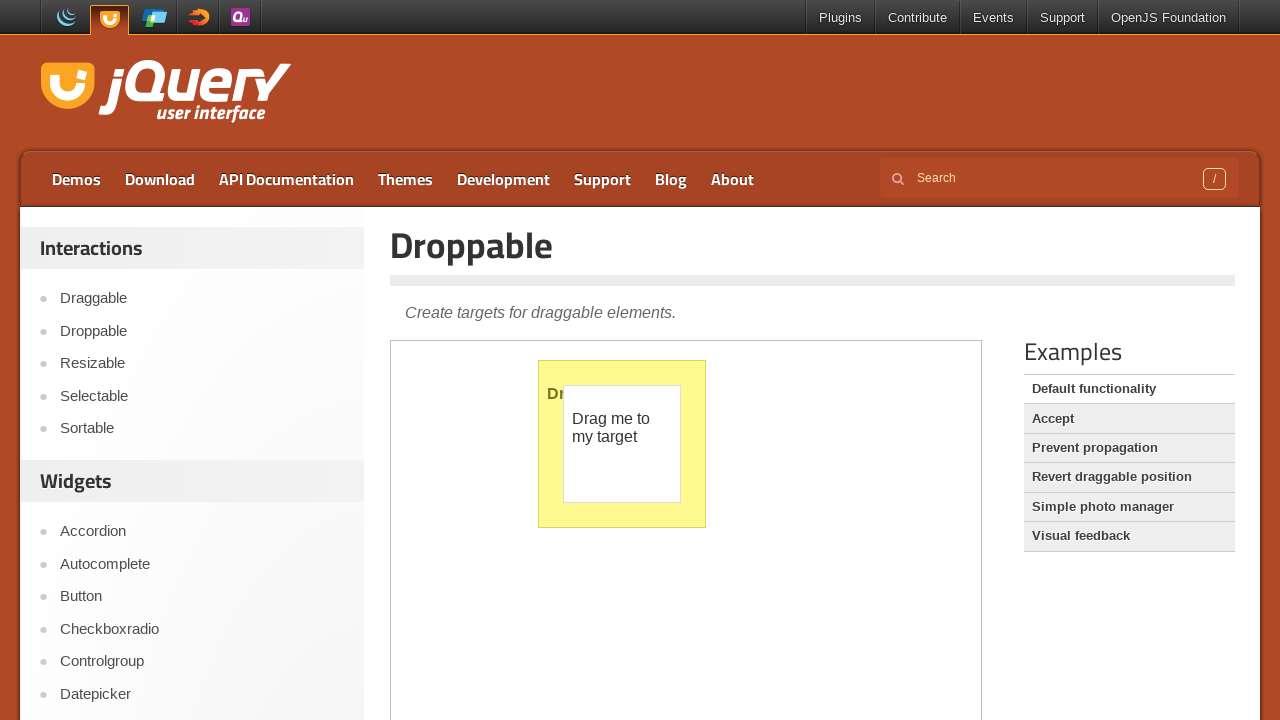

Verified that the droppable element now displays 'Dropped!' confirming successful drag and drop
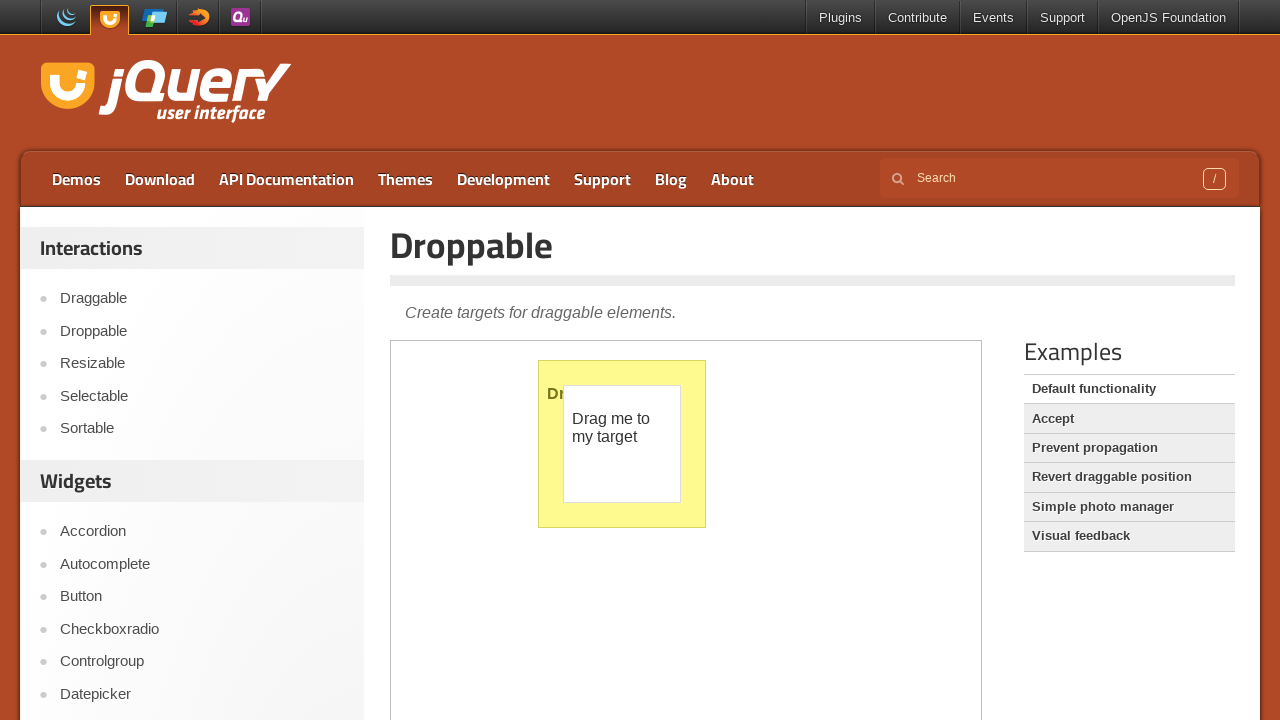

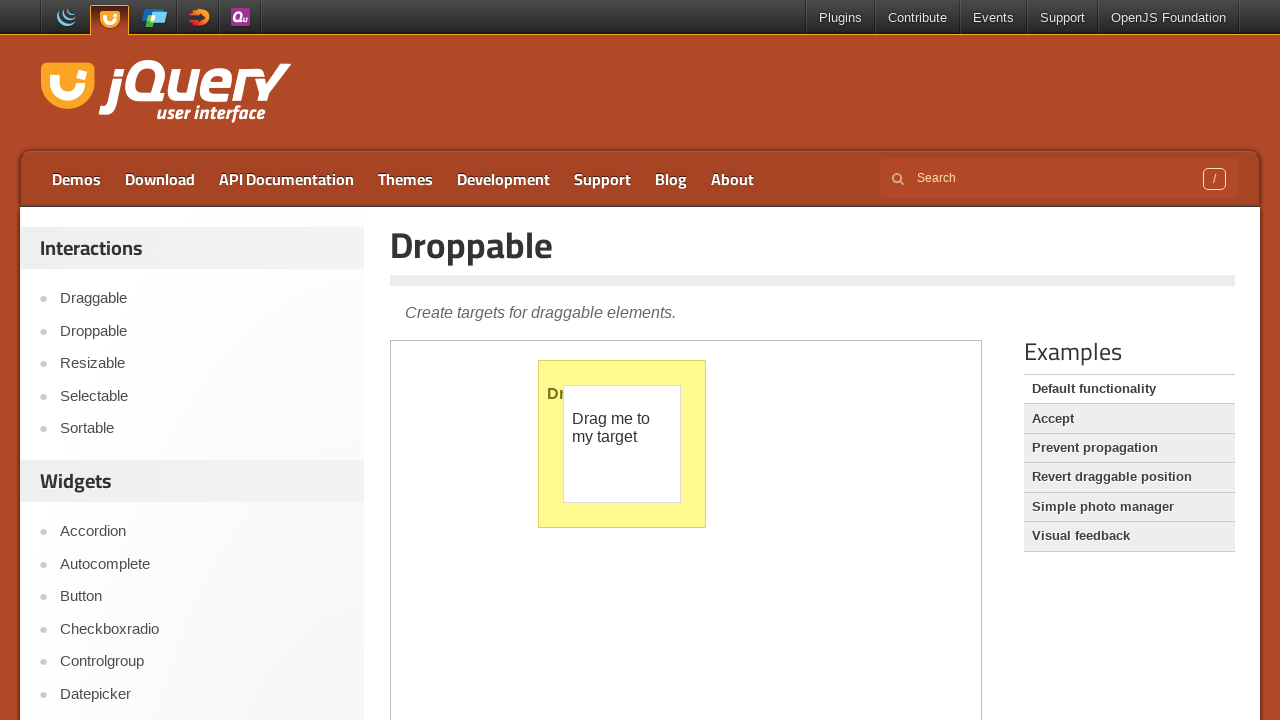